Tests a vegetable/grocery e-commerce site by searching for products containing "ca", verifying product count, adding items to cart including a specific product (Cashews), and verifying the brand logo text.

Starting URL: https://rahulshettyacademy.com/seleniumPractise/#/

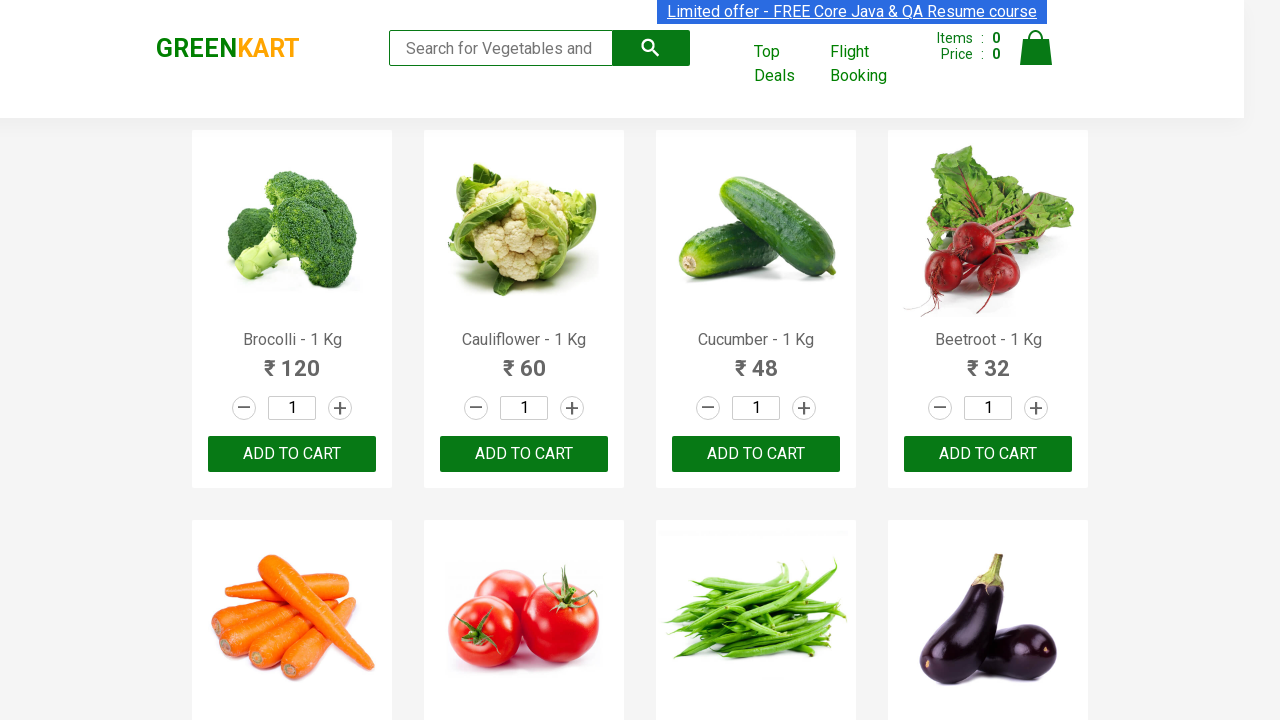

Filled search box with 'ca' to filter products on .search-keyword
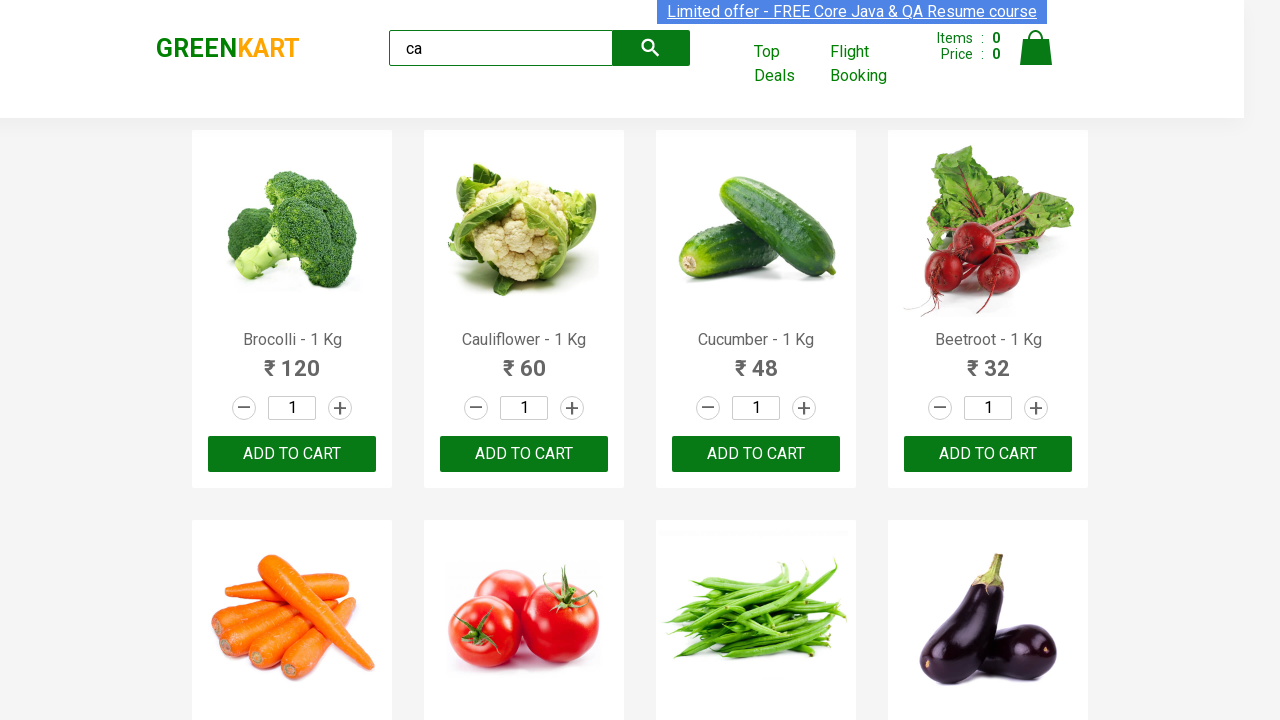

Waited 2 seconds for search results to load
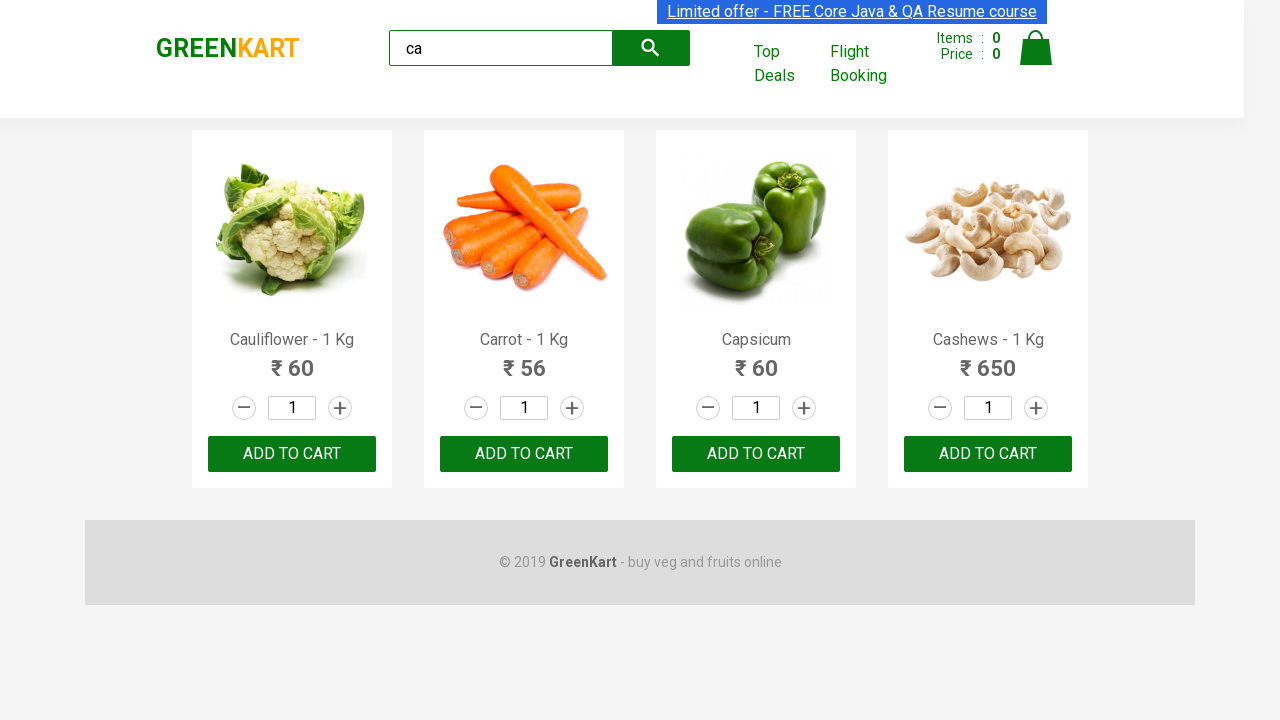

Product elements are now visible
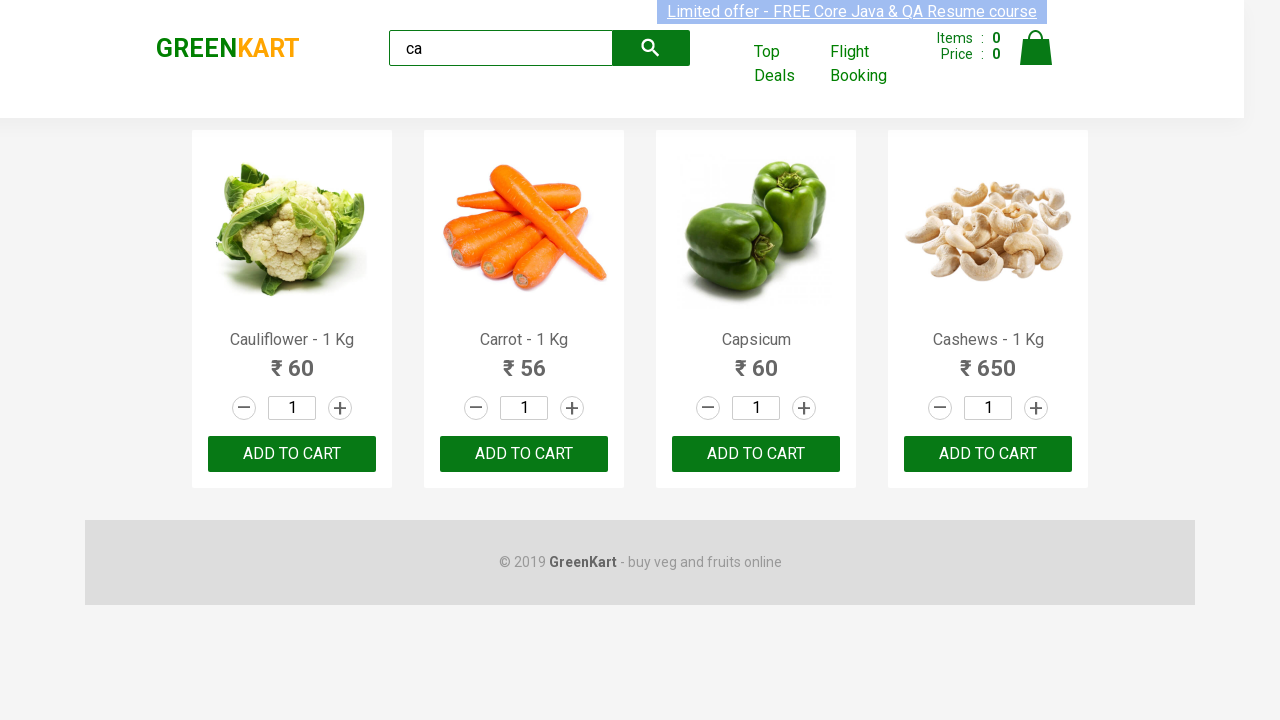

Clicked ADD TO CART button on 3rd product at (756, 454) on :nth-child(3) > .product-action > button
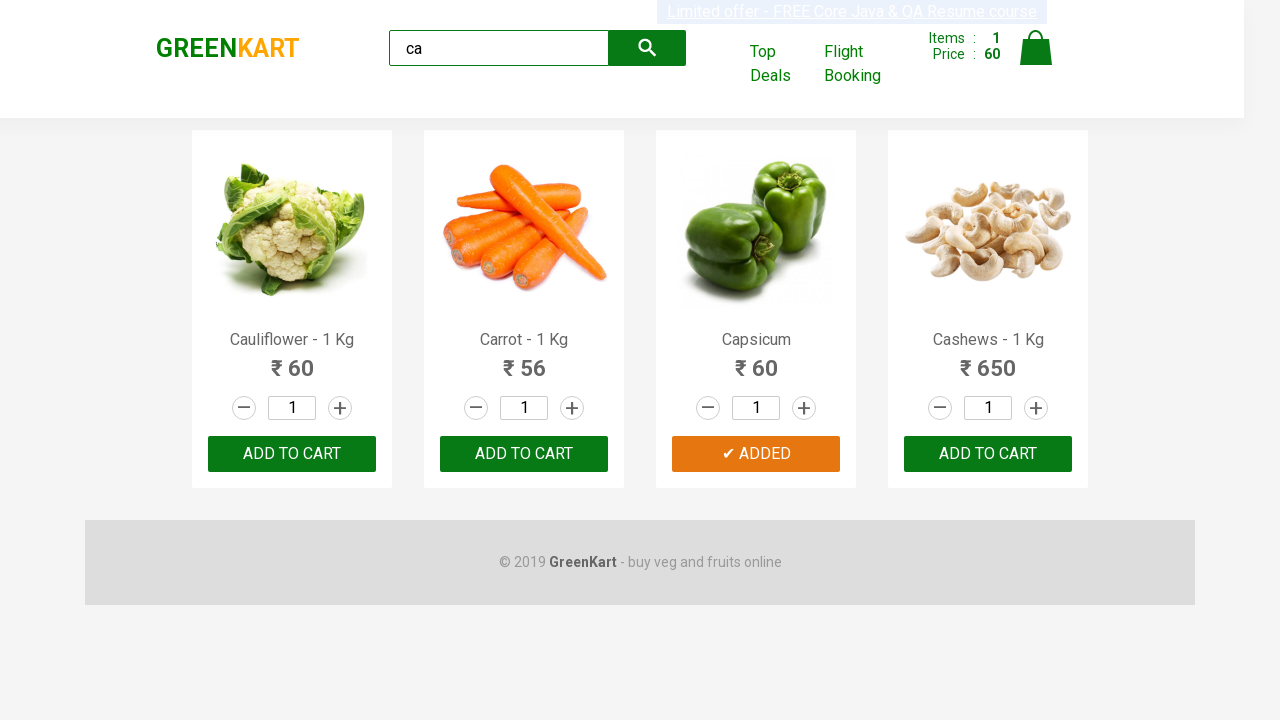

Clicked ADD TO CART button on another product (3rd in list) at (756, 454) on .products .product >> nth=2 >> button:has-text('ADD TO CART')
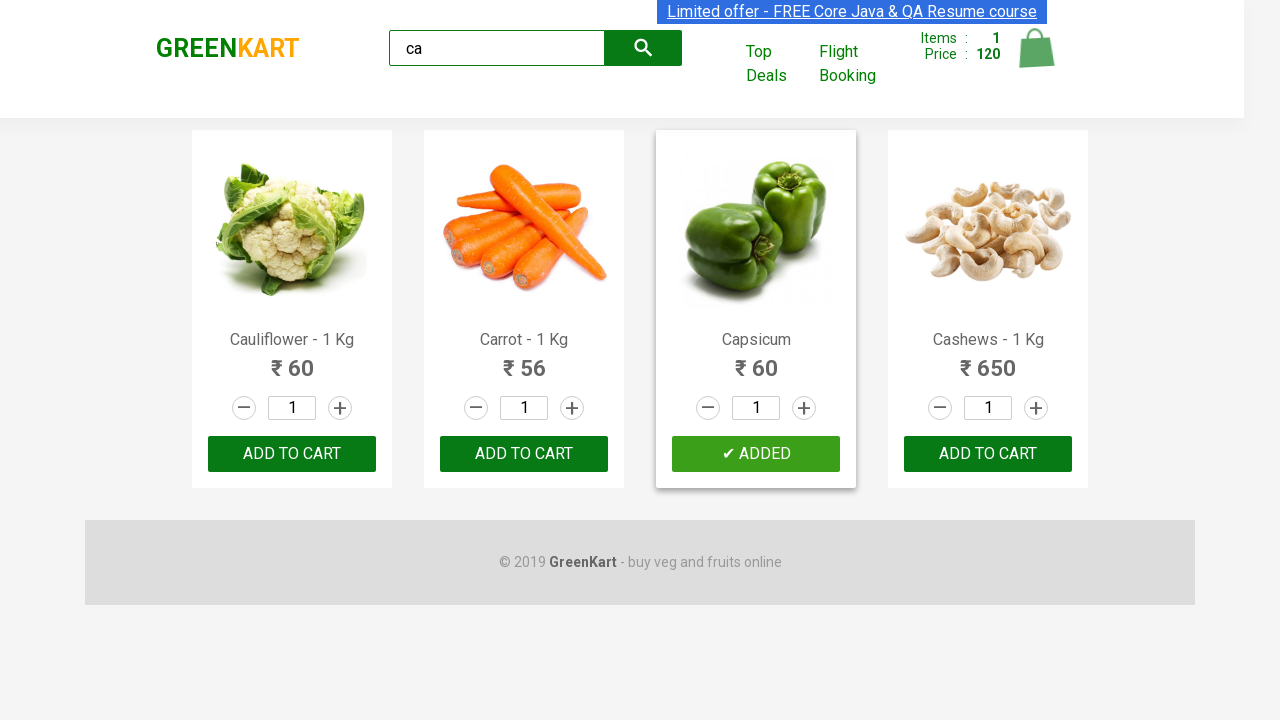

Located 4 products on the page
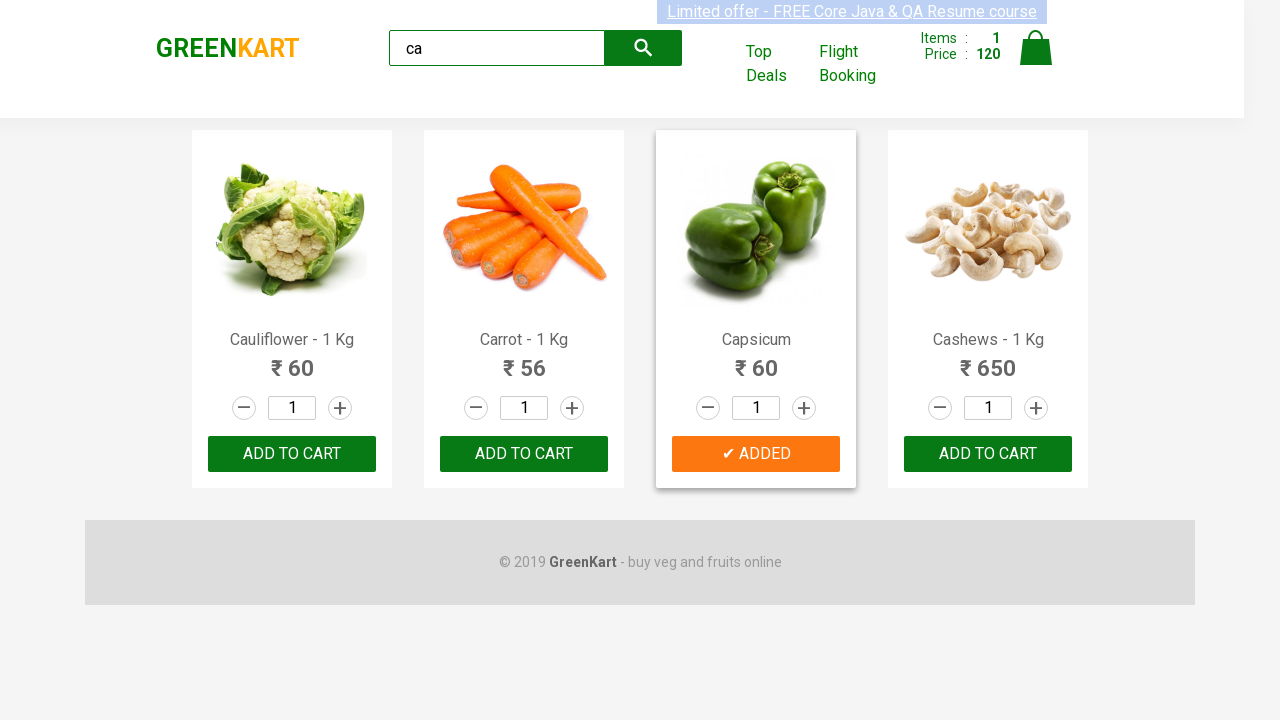

Found and clicked ADD TO CART for Cashews product at index 3 at (988, 454) on .products .product >> nth=3 >> button
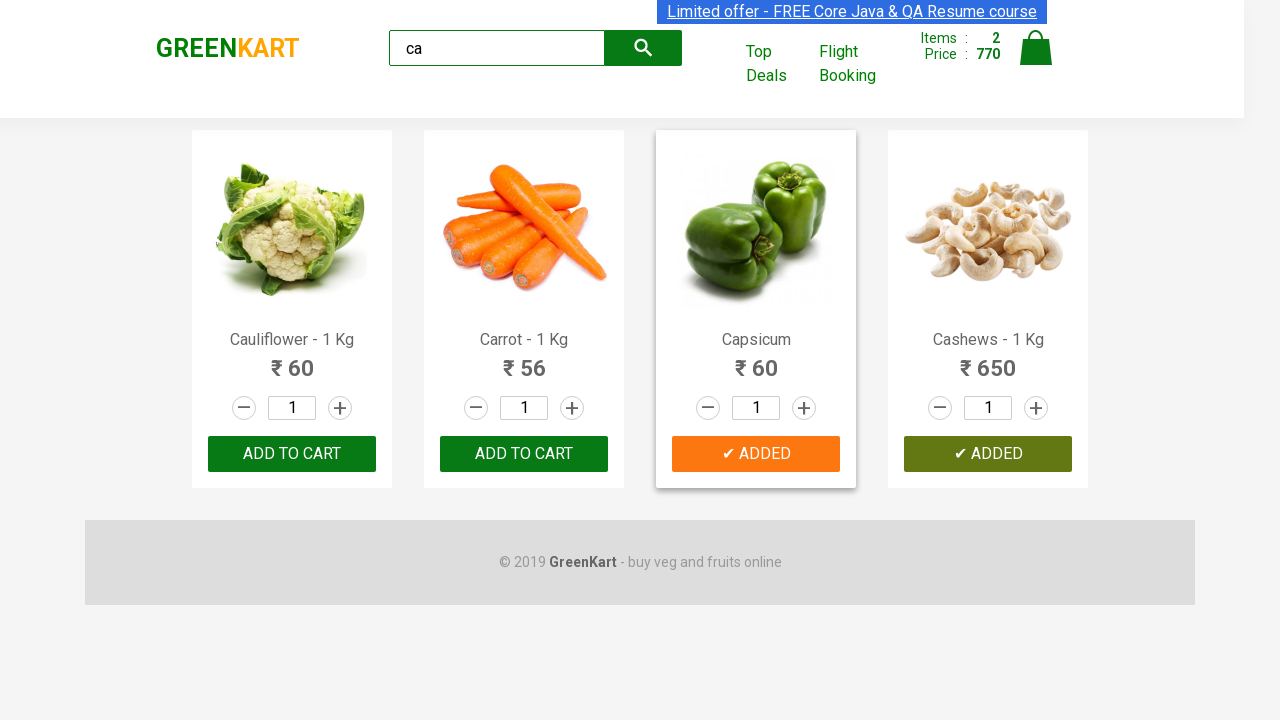

Retrieved brand text: GREENKART
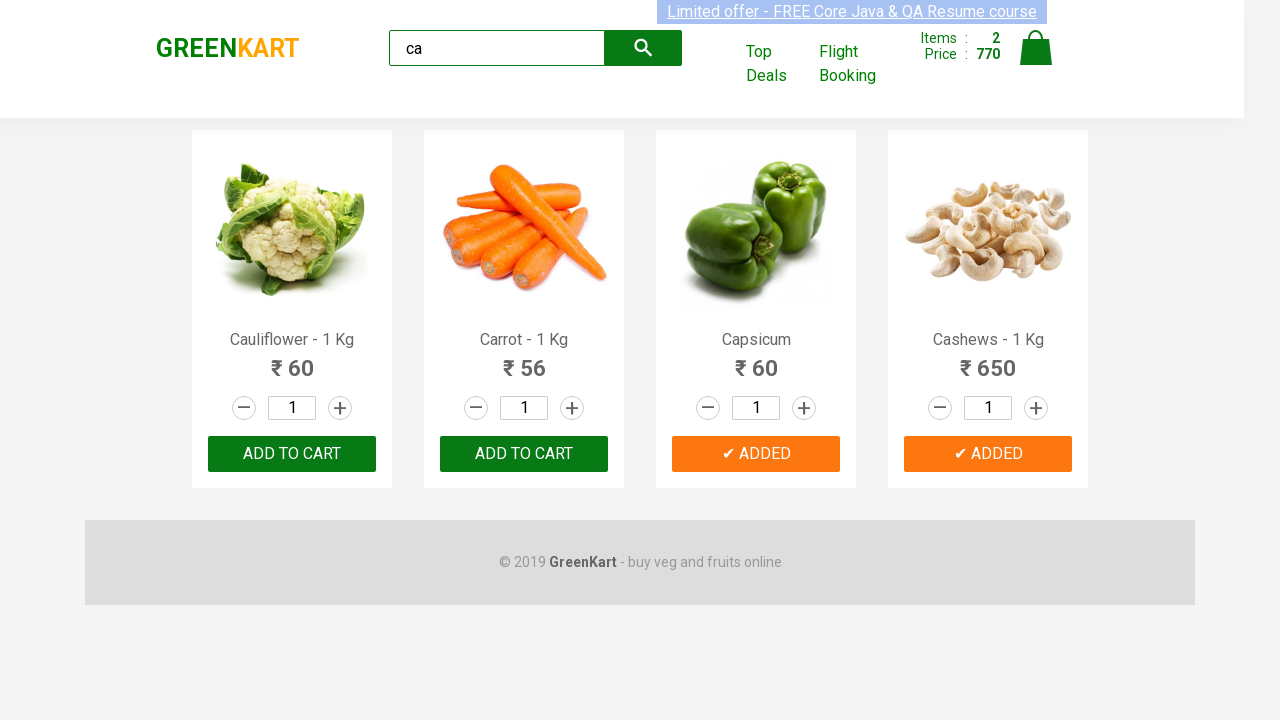

Verified brand logo text is 'GREENKART'
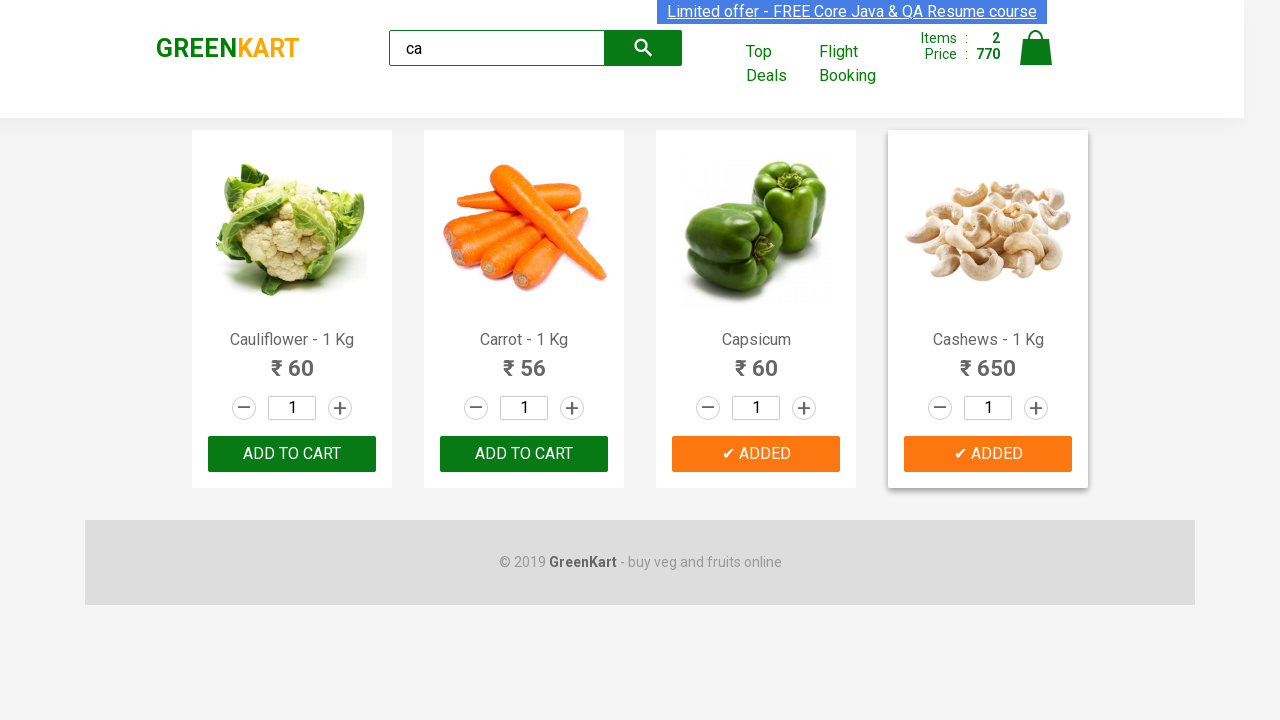

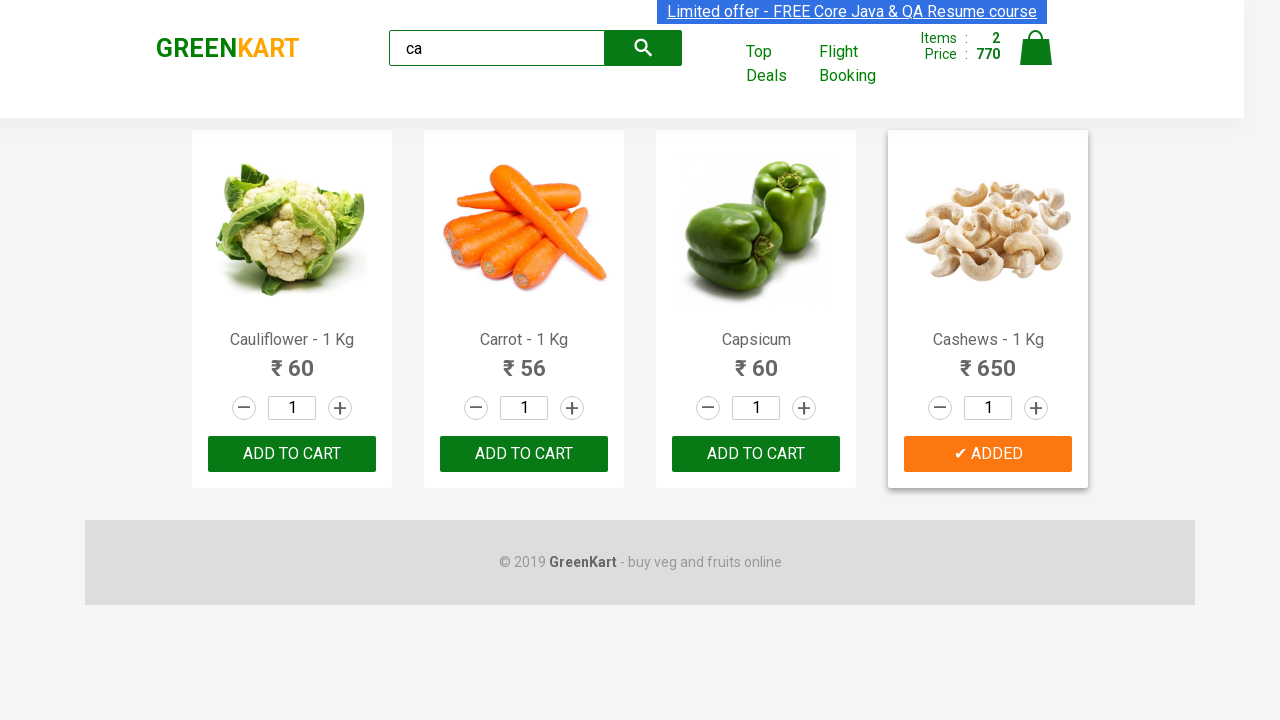